Tests revertable drag and drop - drags an element that should revert back to its original position after being dropped

Starting URL: https://demoqa.com/droppable

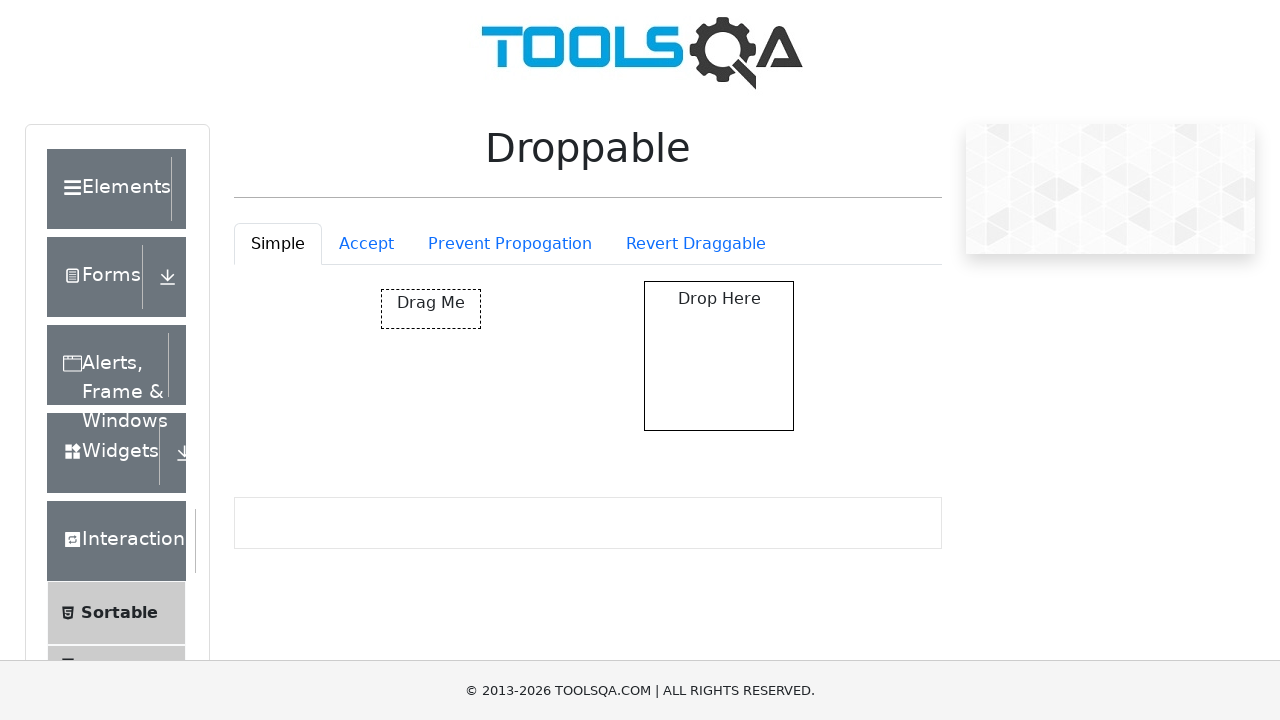

Navigated to droppable demo page
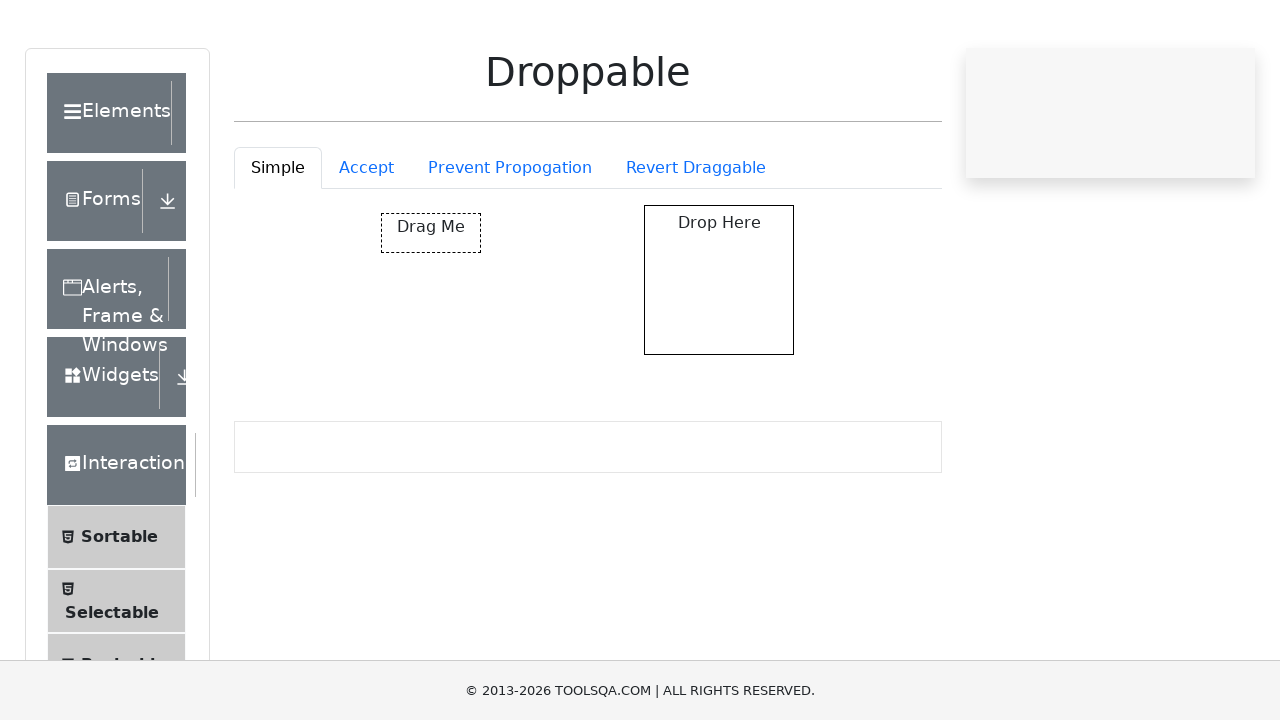

Clicked on the 'Revert Draggable' tab at (696, 244) on #droppableExample-tab-revertable
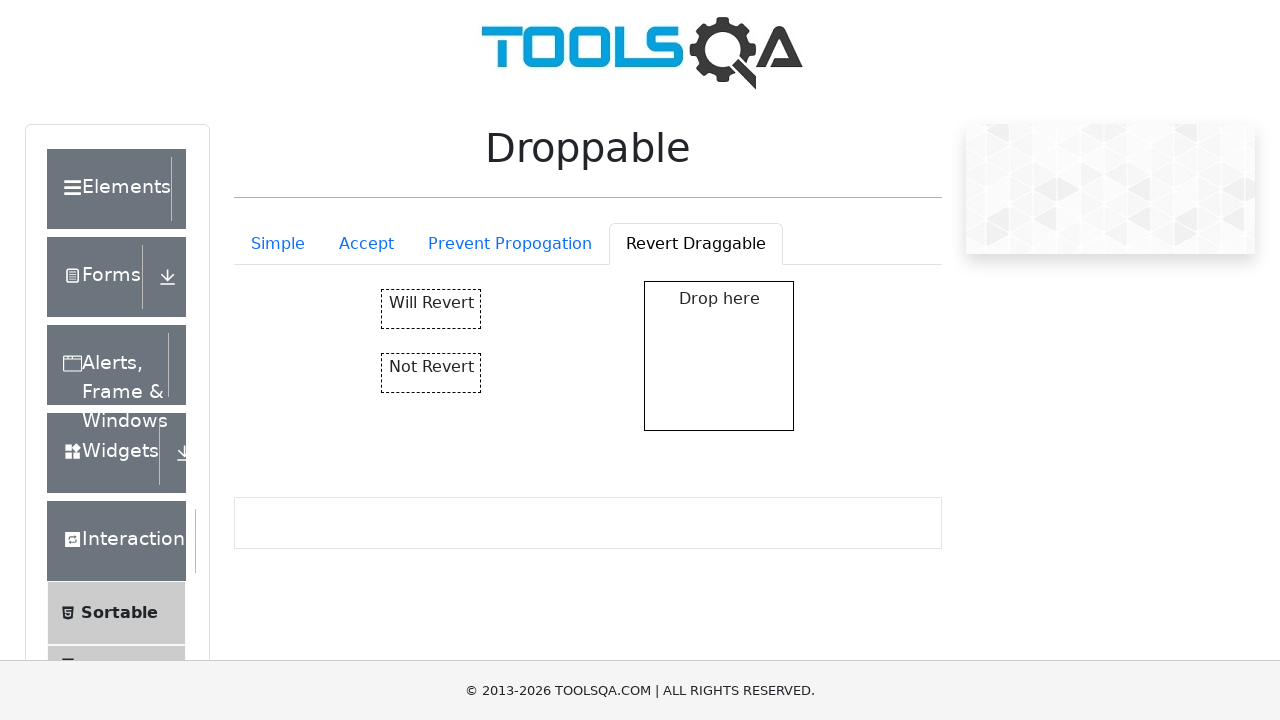

Revertable tab content loaded and visible
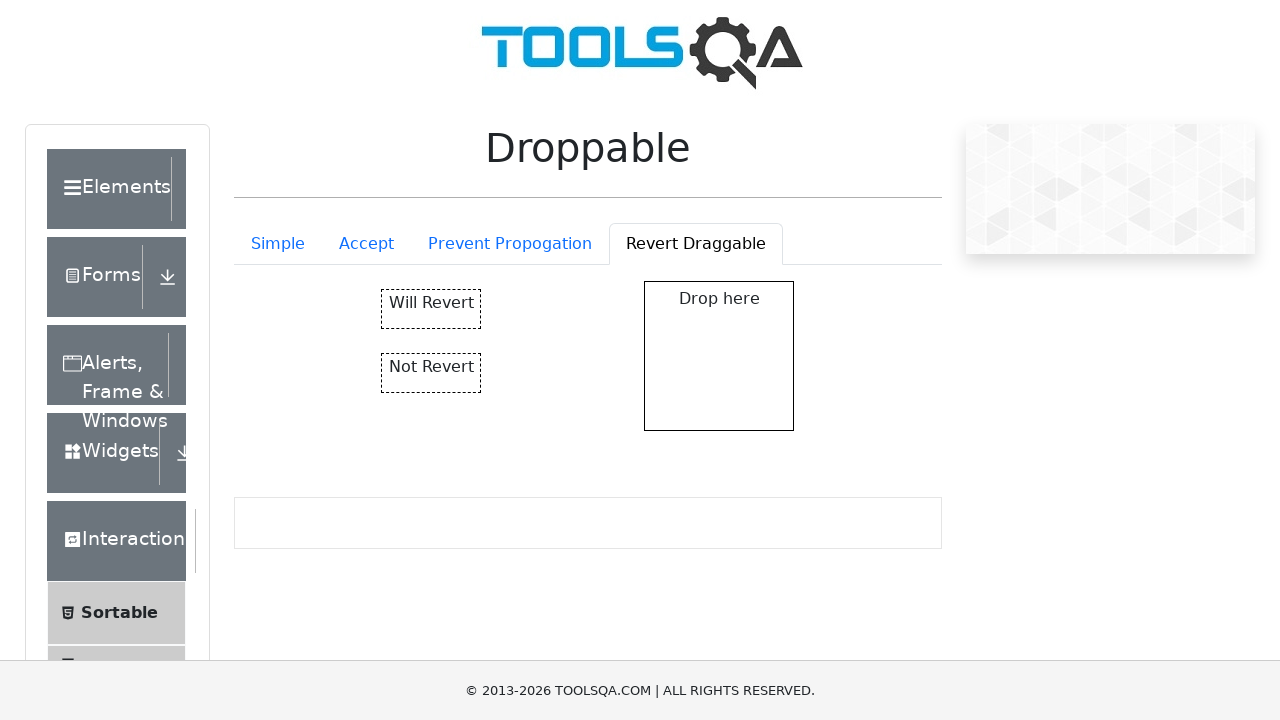

Located revertable drag element and drop container
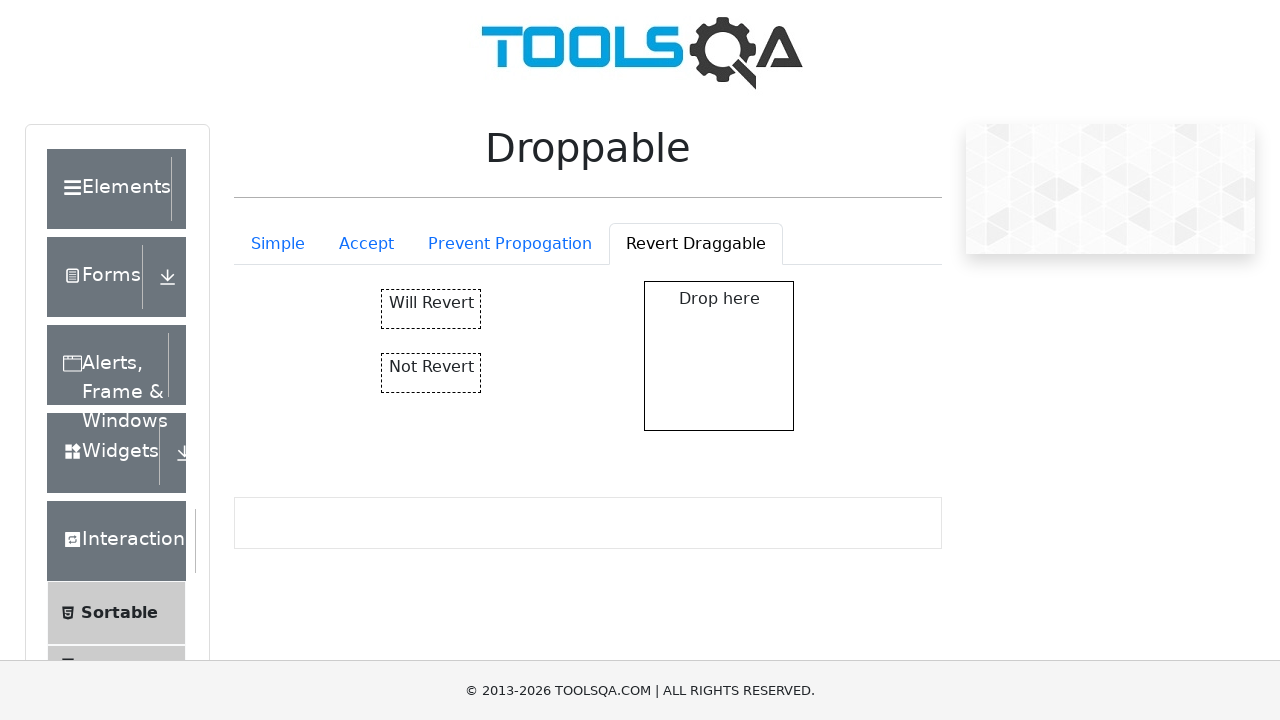

Dragged revertable element to drop container at (719, 356)
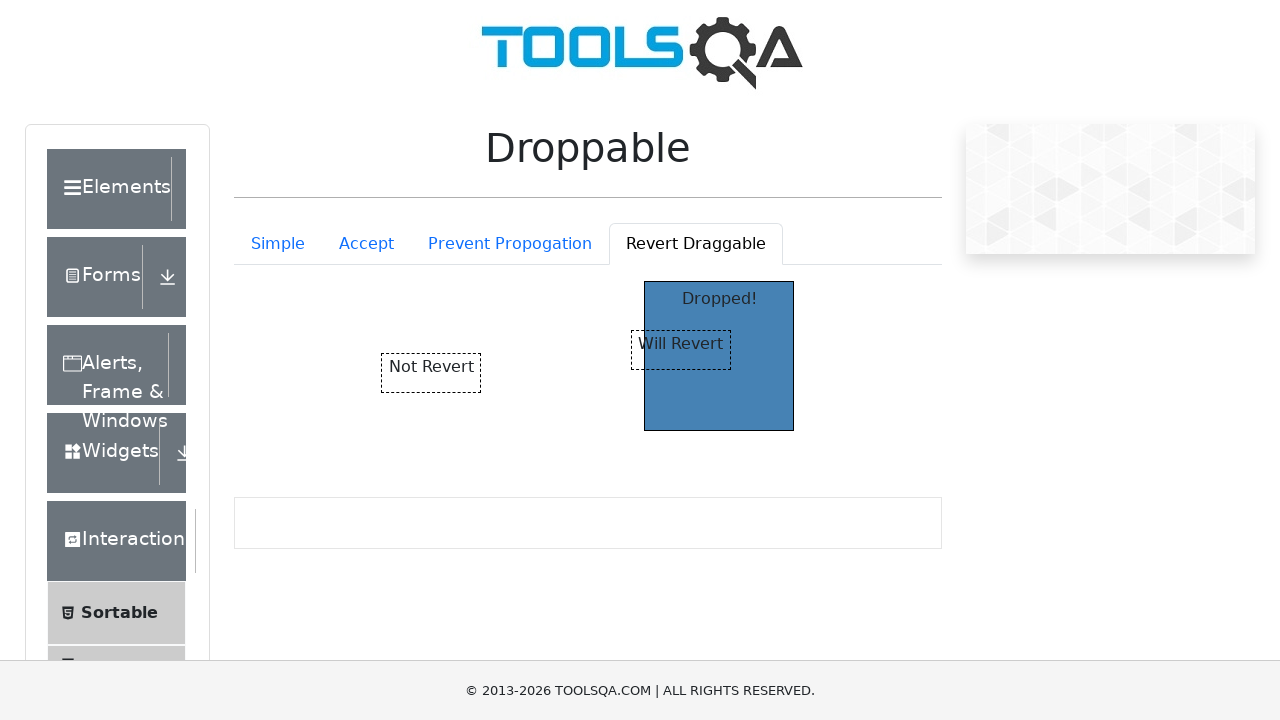

Waited for revert animation to complete - element reverted to original position
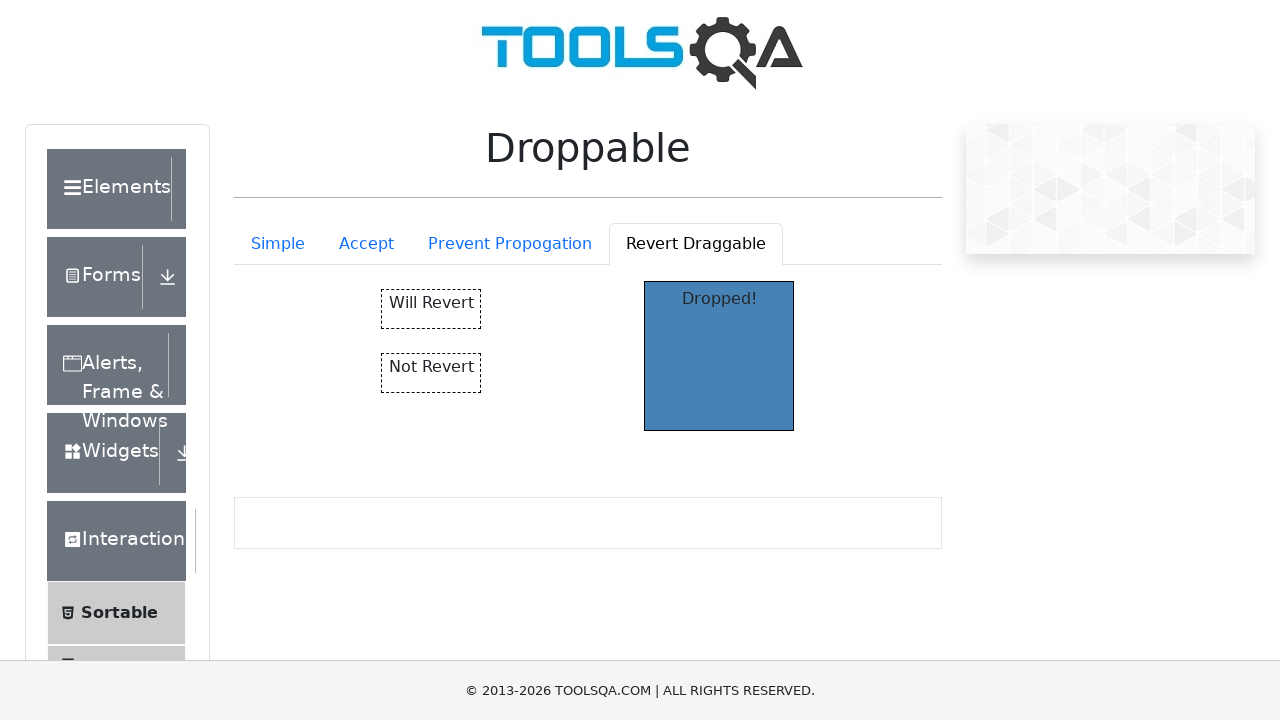

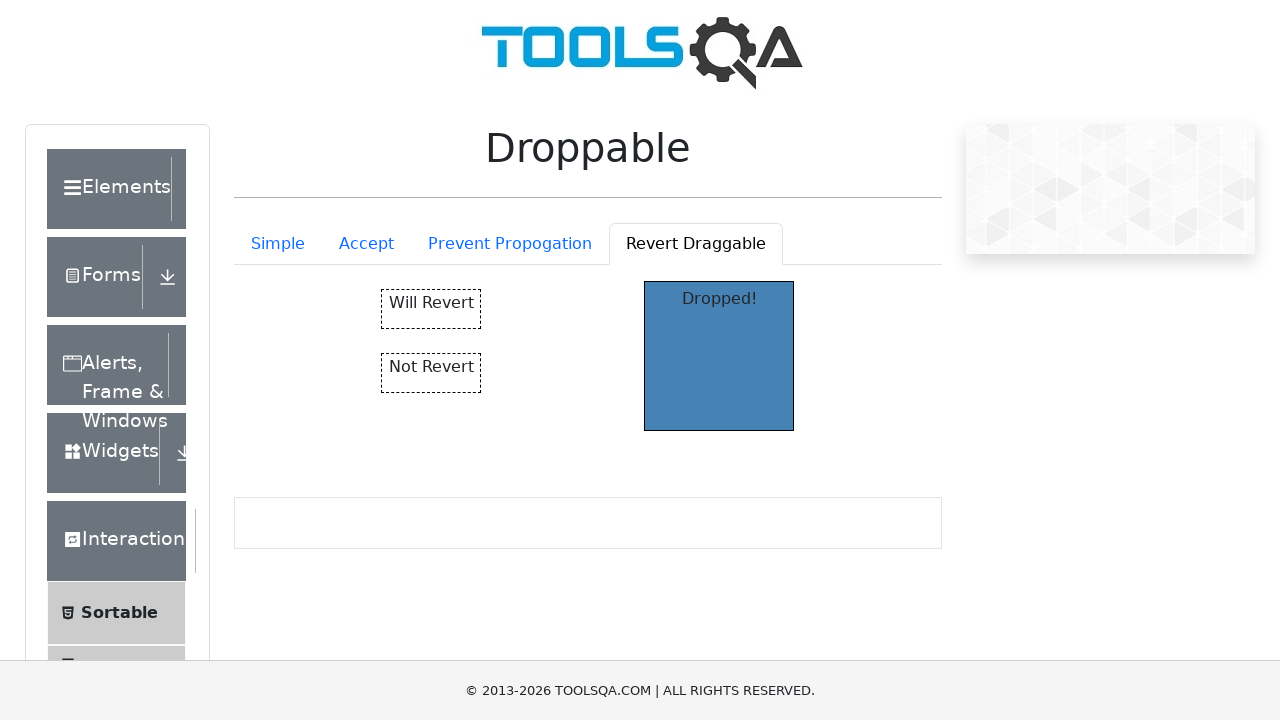